Tests text input field interactions by clicking on a number input, typing characters one by one with delays, and appending additional text to the field

Starting URL: https://the-internet.herokuapp.com/inputs

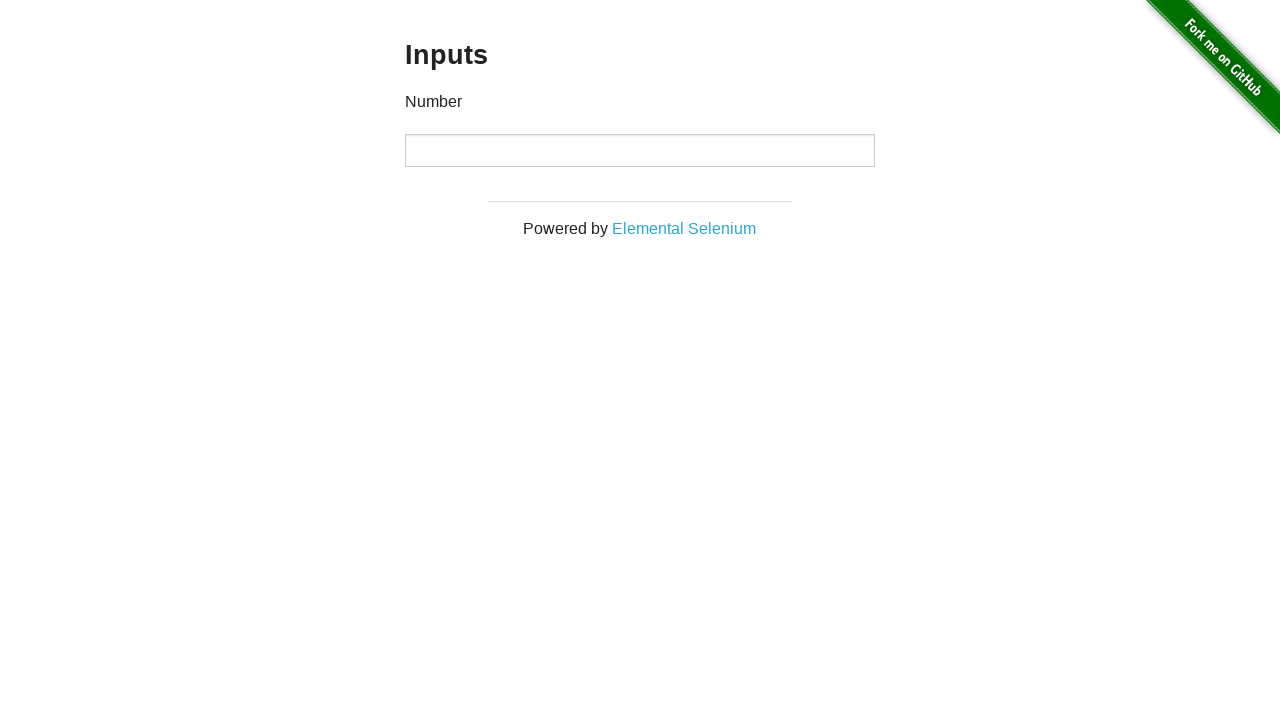

Clicked on the number input field at (640, 150) on [type=number]
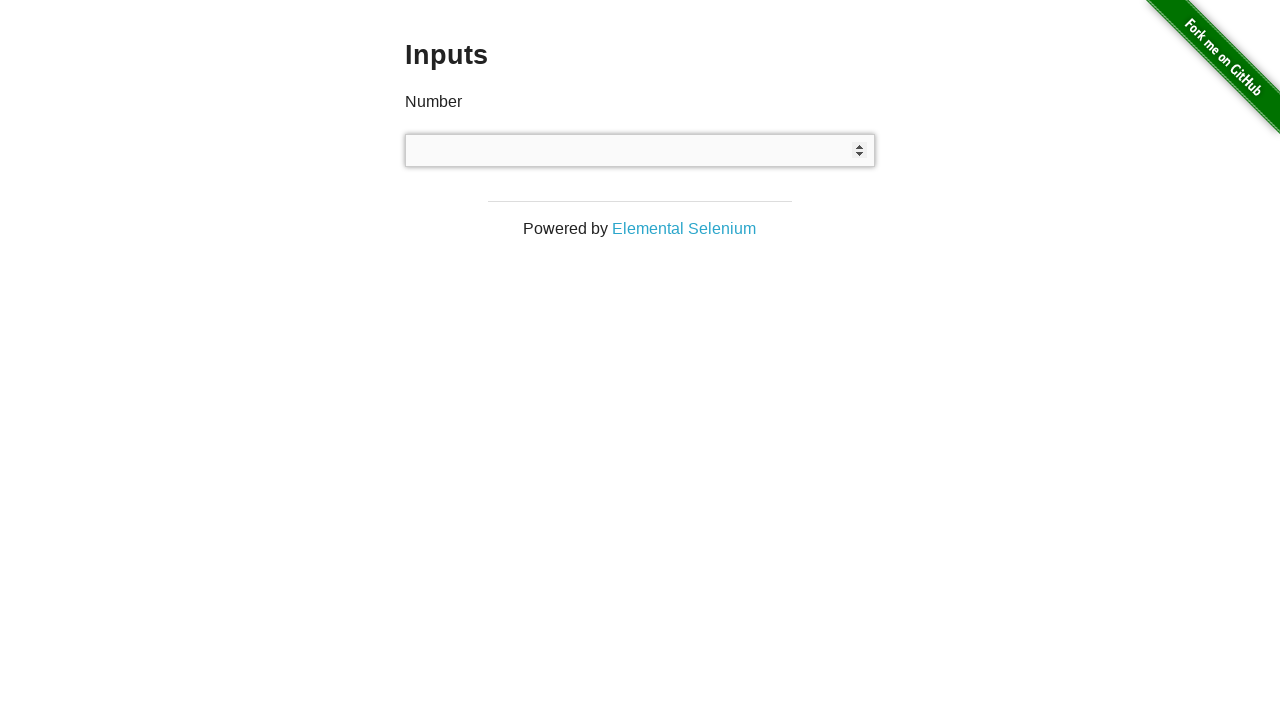

Waited 1000ms before typing character '1'
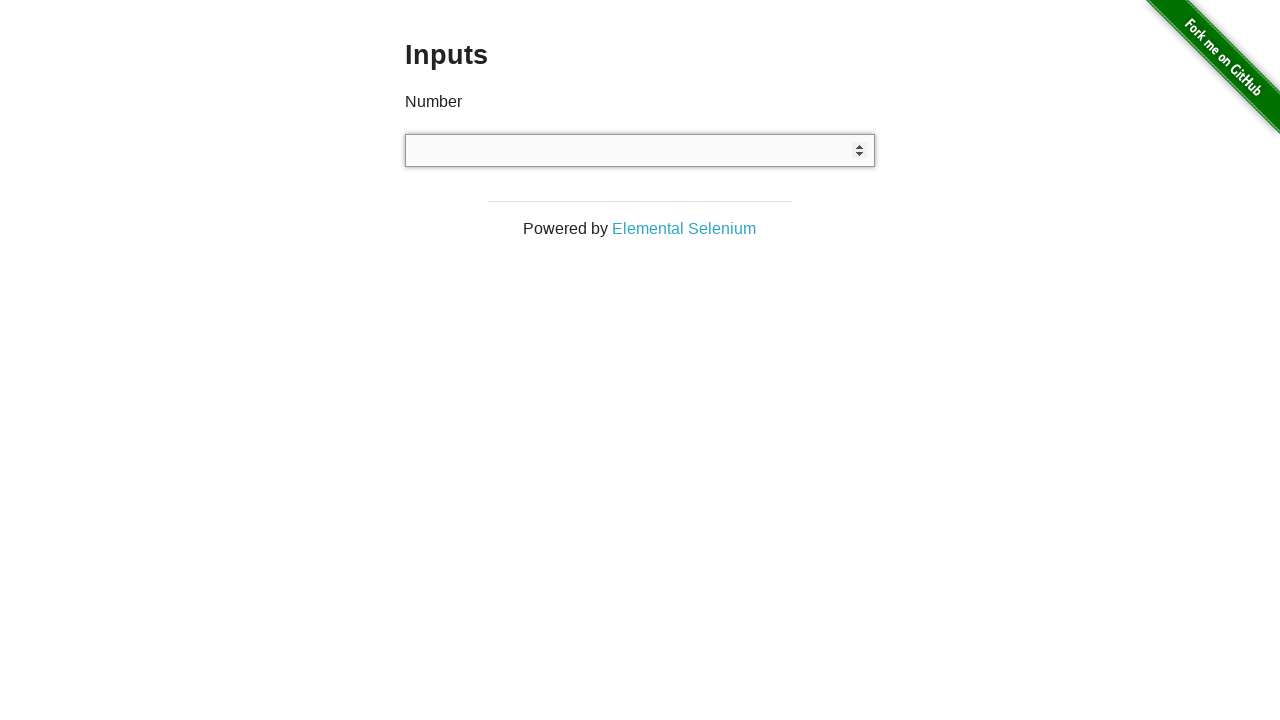

Typed character '1' into the number input field
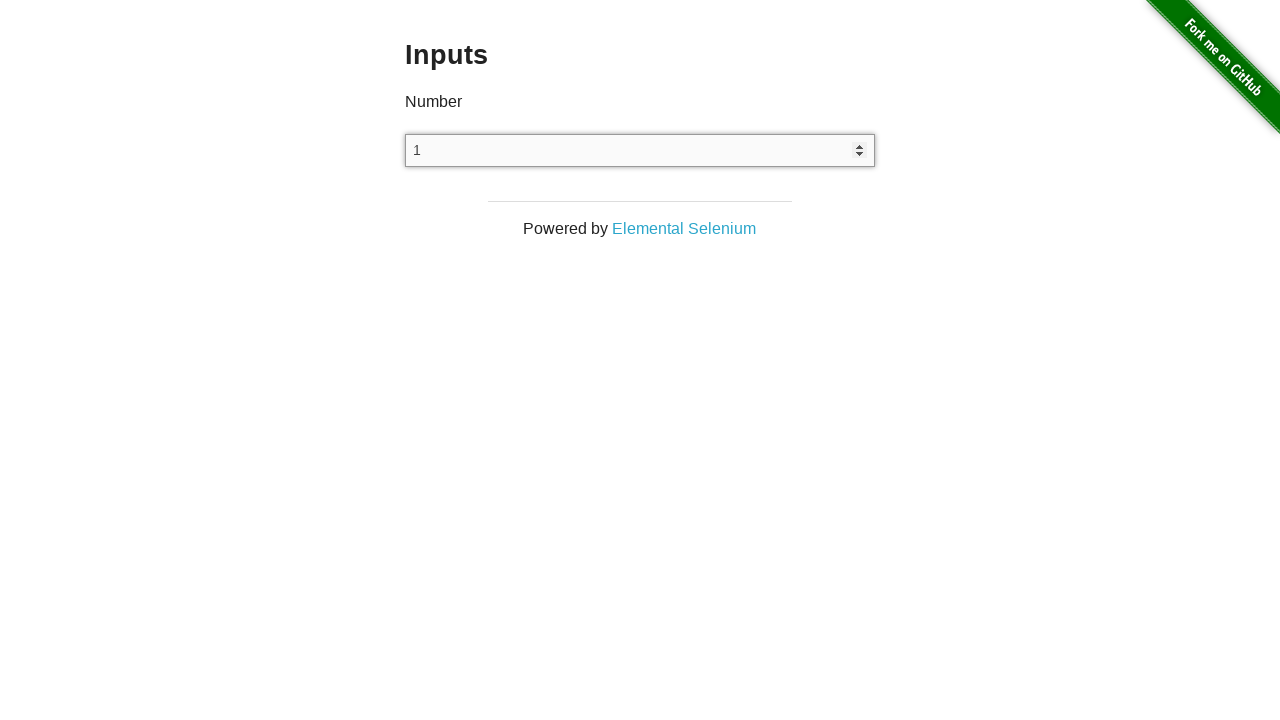

Waited 1000ms before typing character '2'
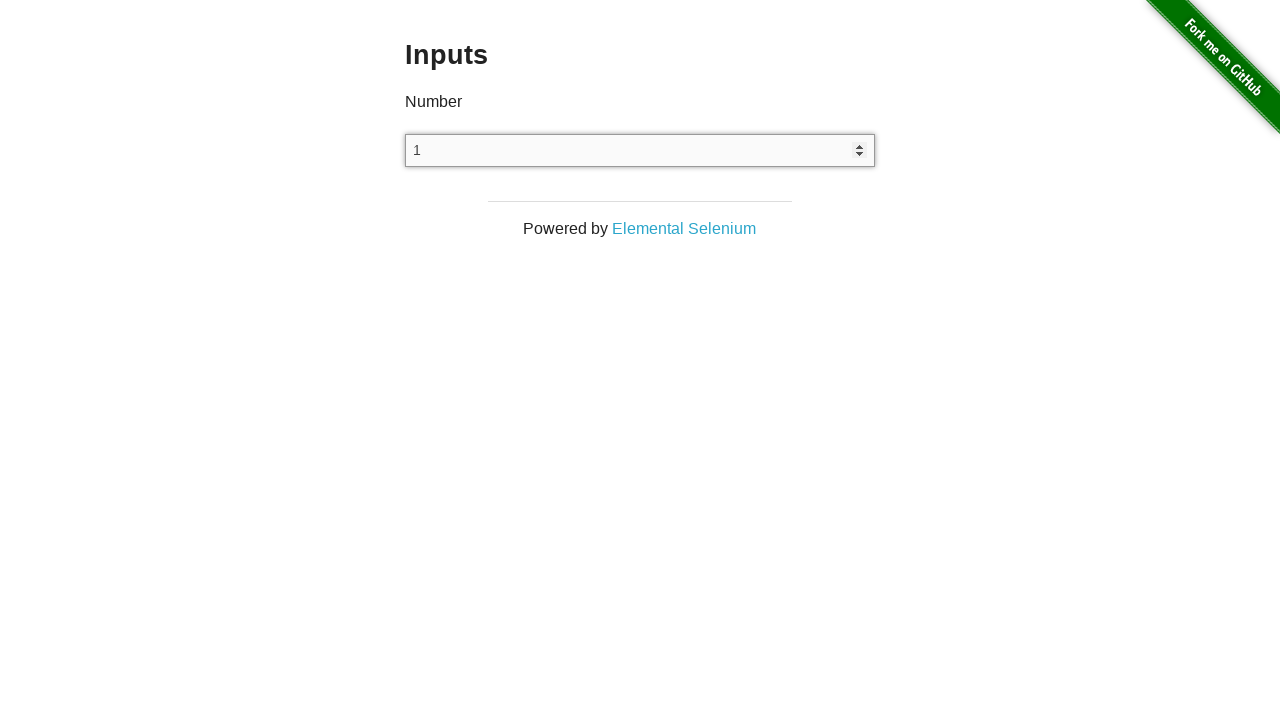

Typed character '2' into the number input field
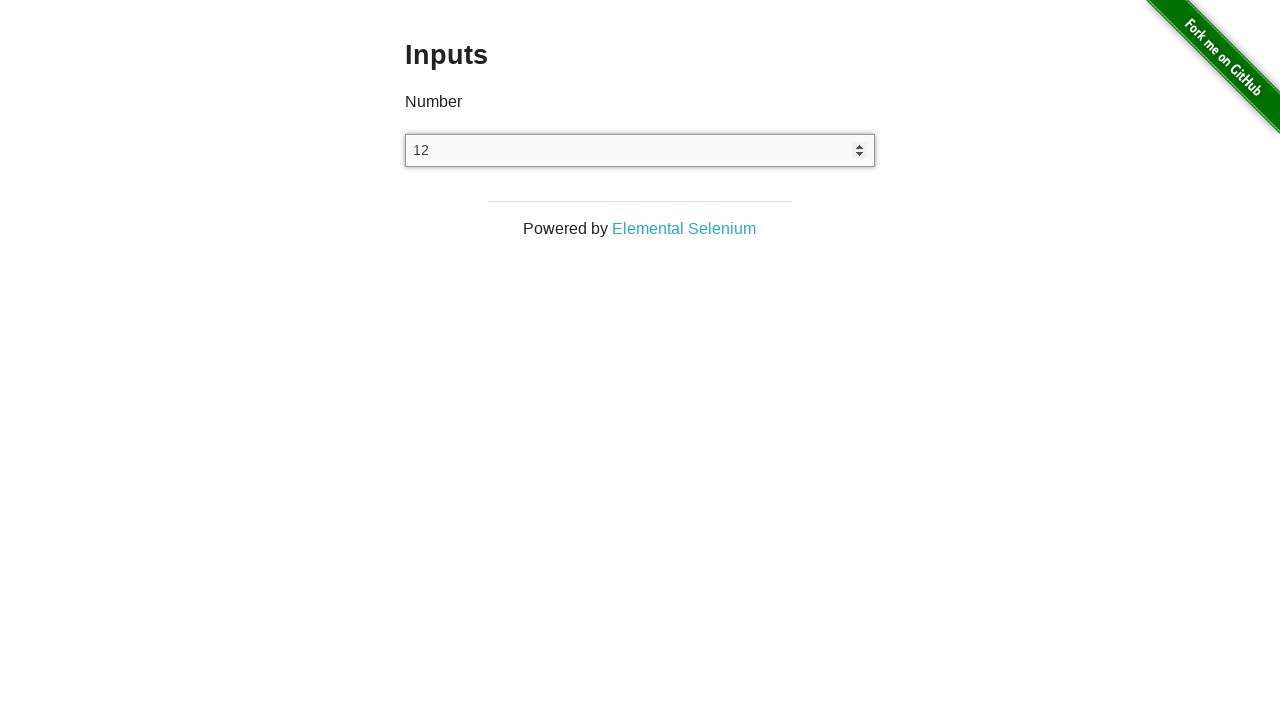

Waited 1000ms before typing character '3'
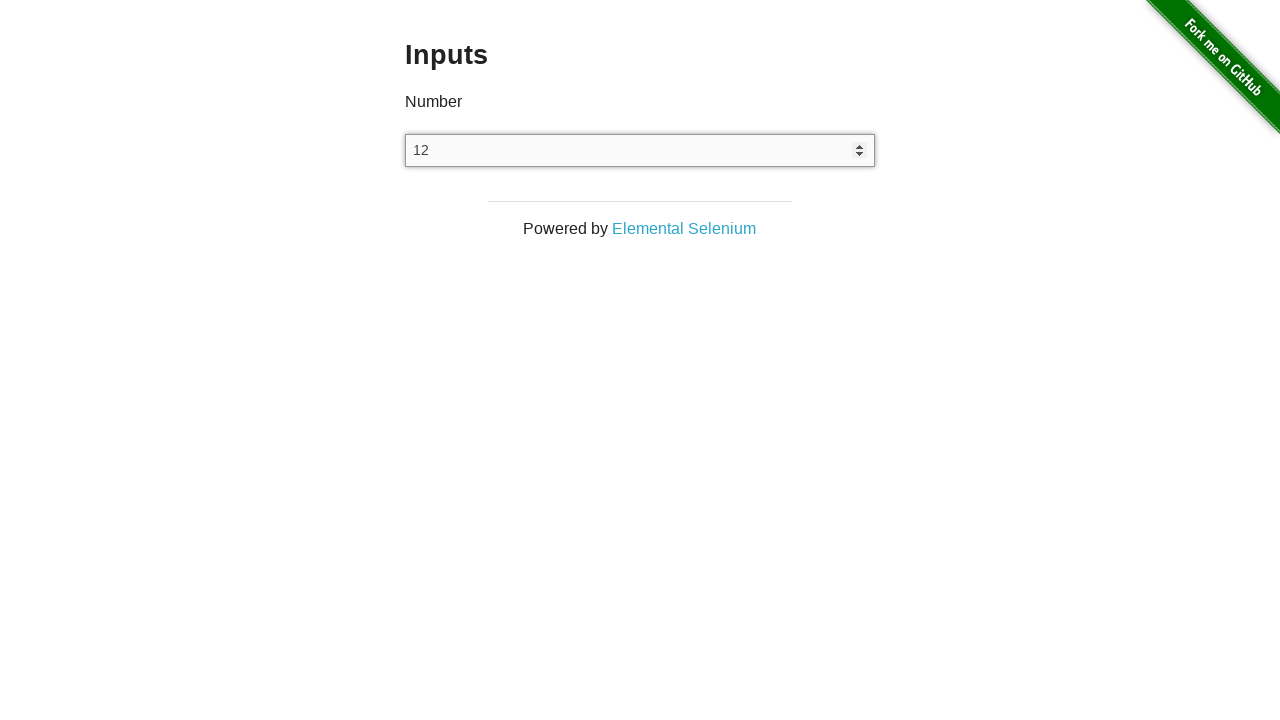

Typed character '3' into the number input field
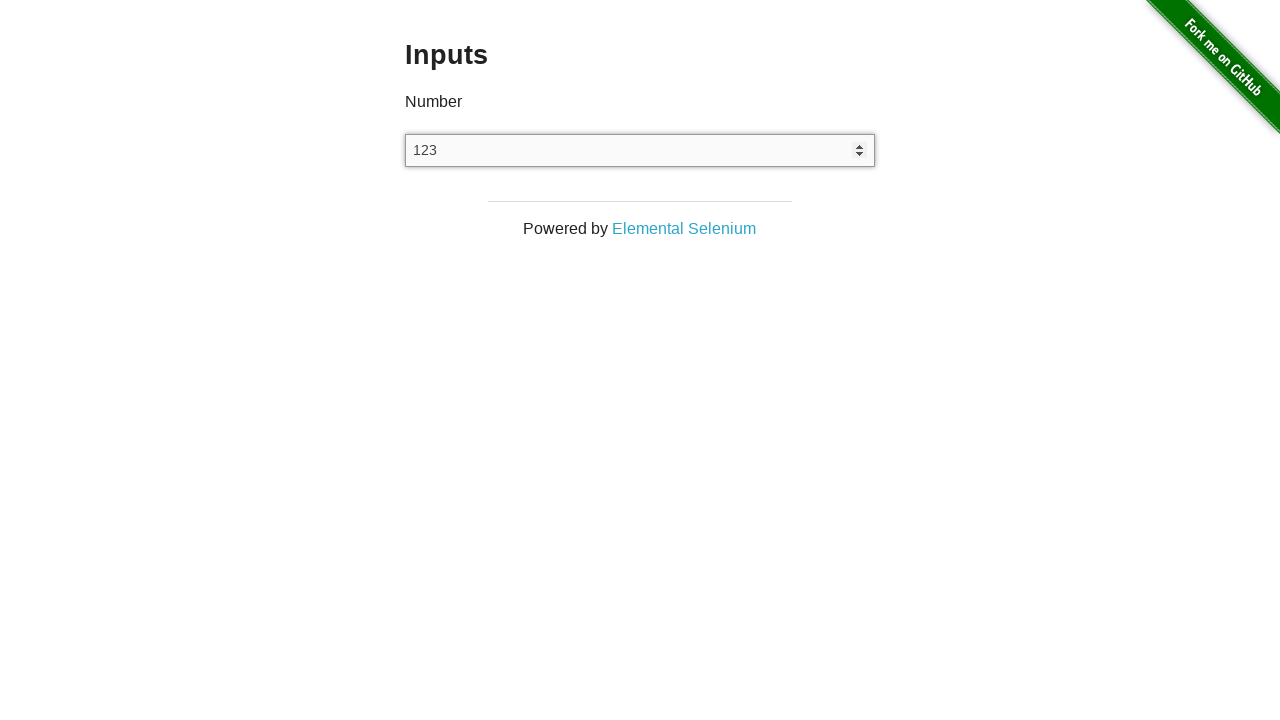

Waited 1000ms before typing character '4'
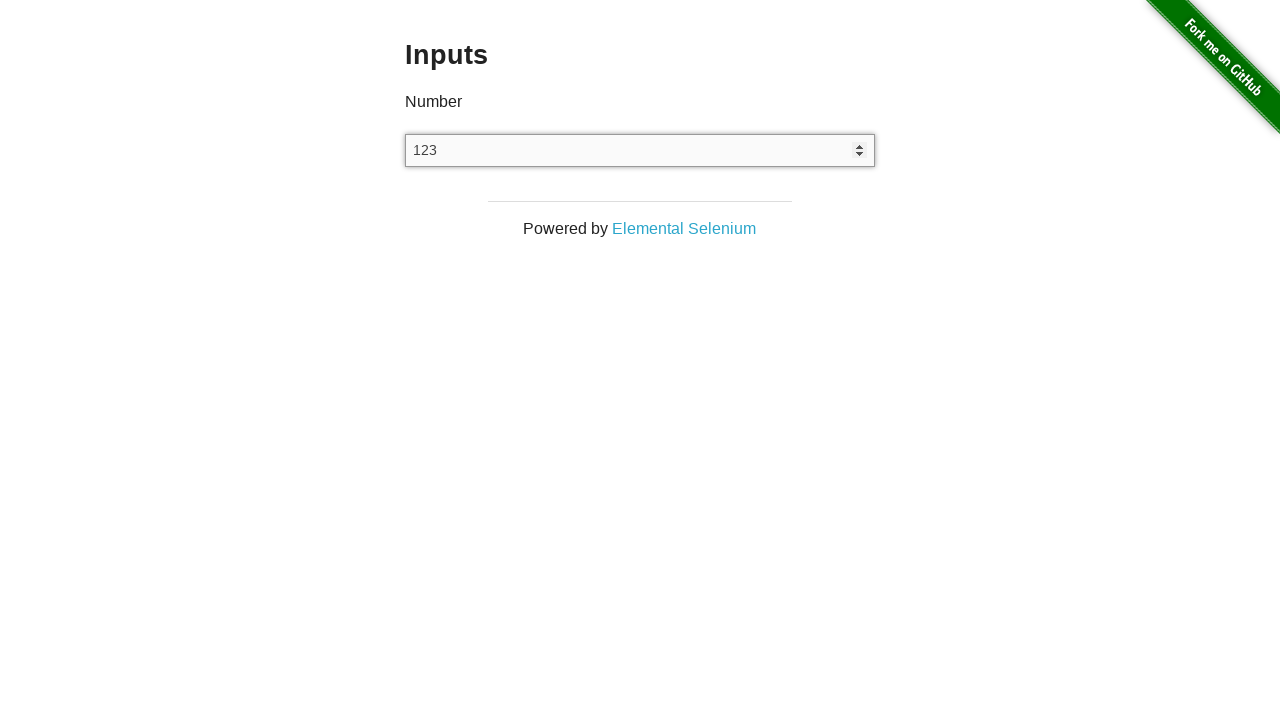

Typed character '4' into the number input field
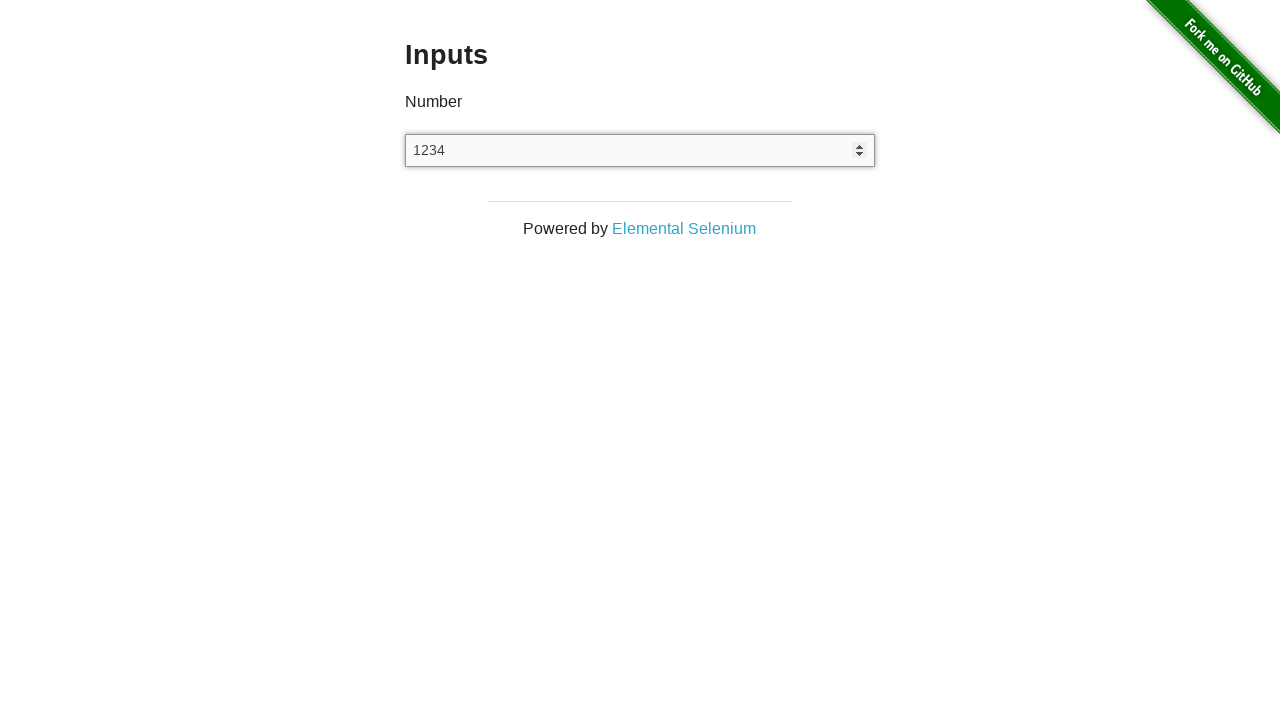

Waited 1000ms before typing character '5'
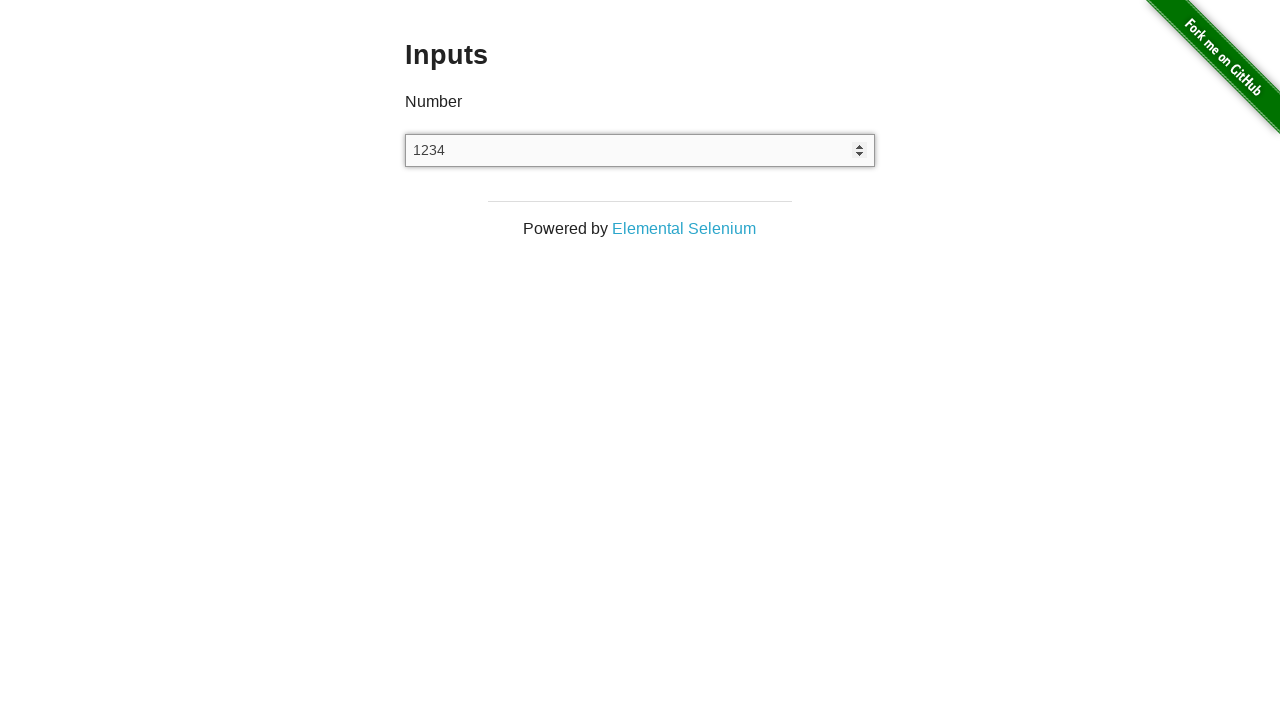

Typed character '5' into the number input field
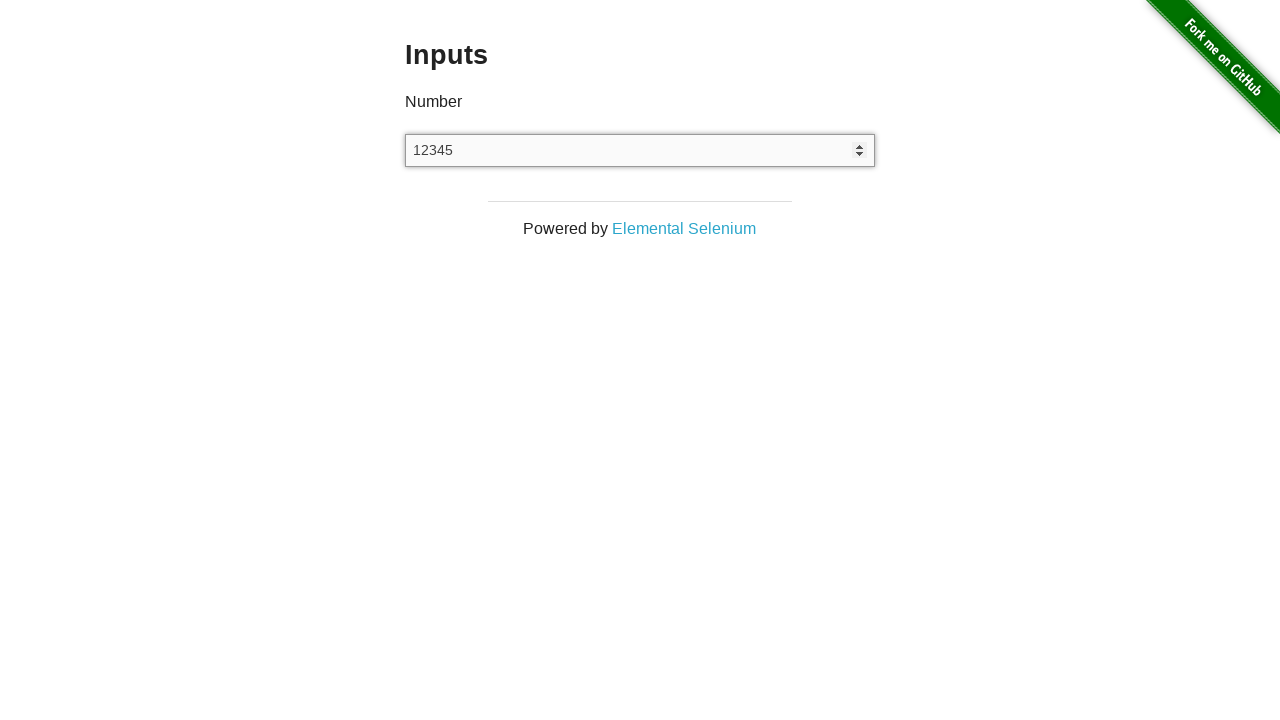

Pressed characters '6789' sequentially to append additional value to the number input field
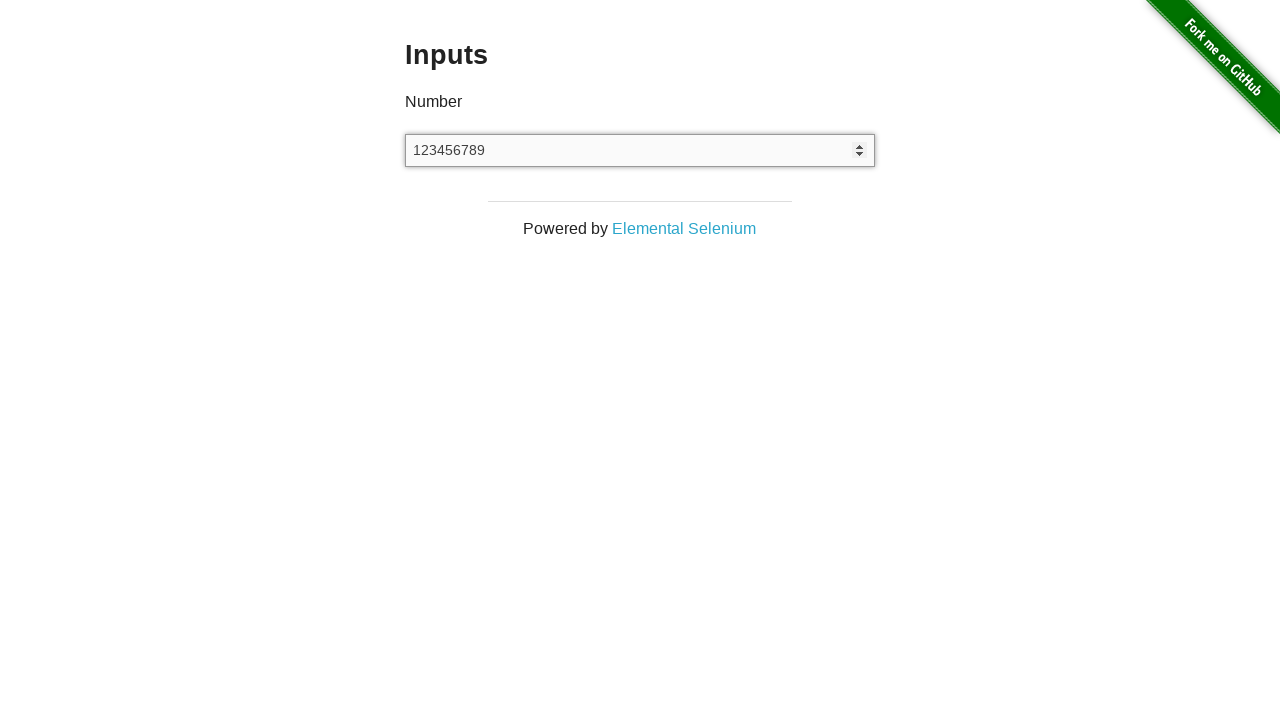

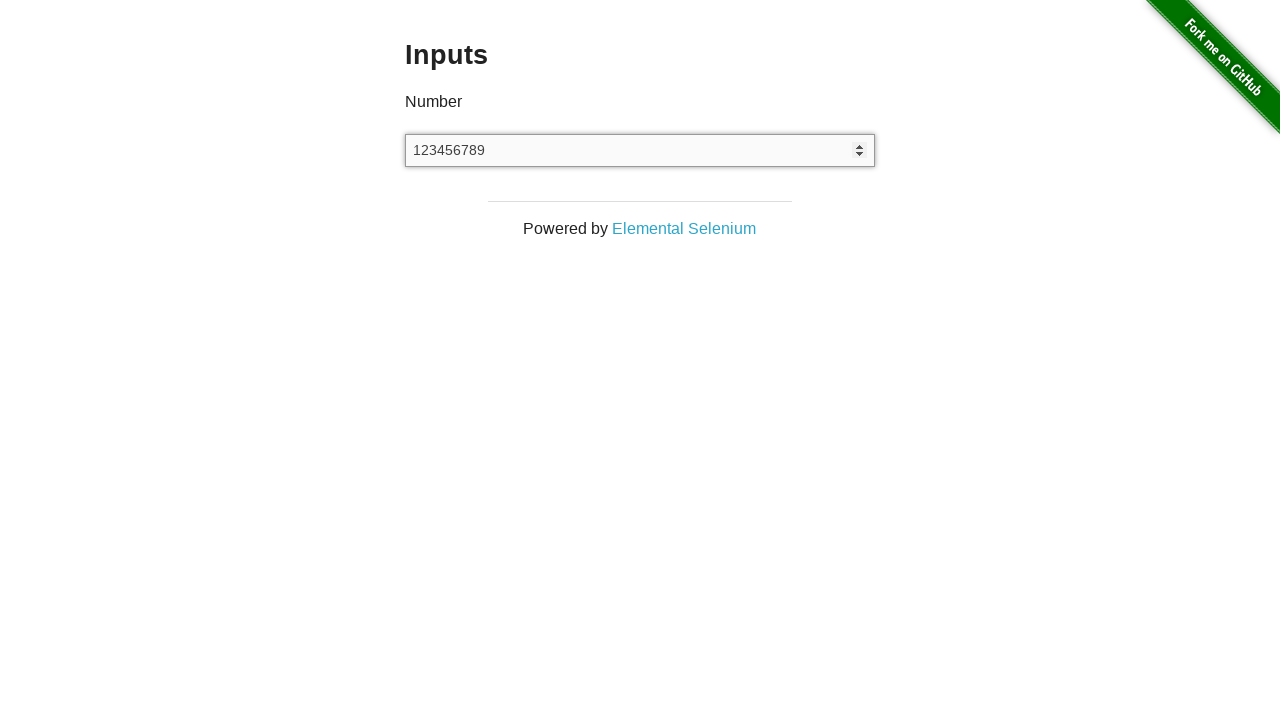